Tests keyboard key input functionality by sending SPACE and TAB keys to the page and verifying the detected key presses are displayed correctly

Starting URL: http://the-internet.herokuapp.com/key_presses

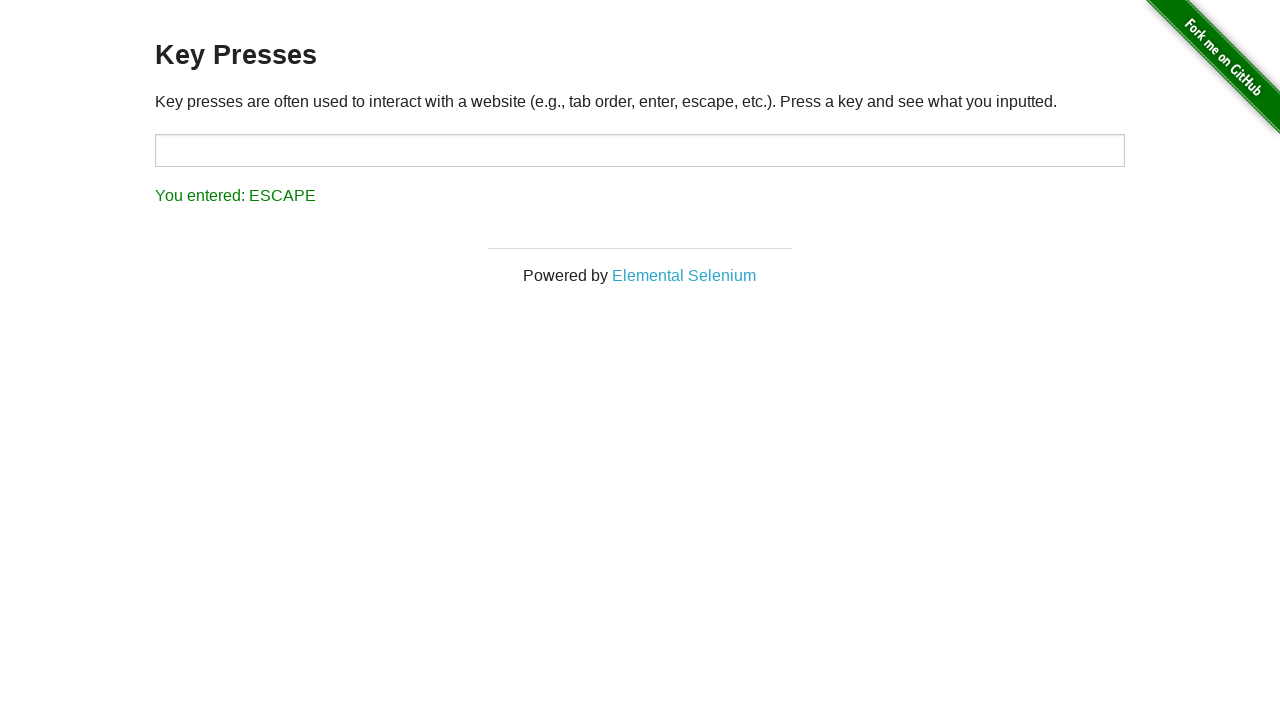

Pressed SPACE key on the example element on .example
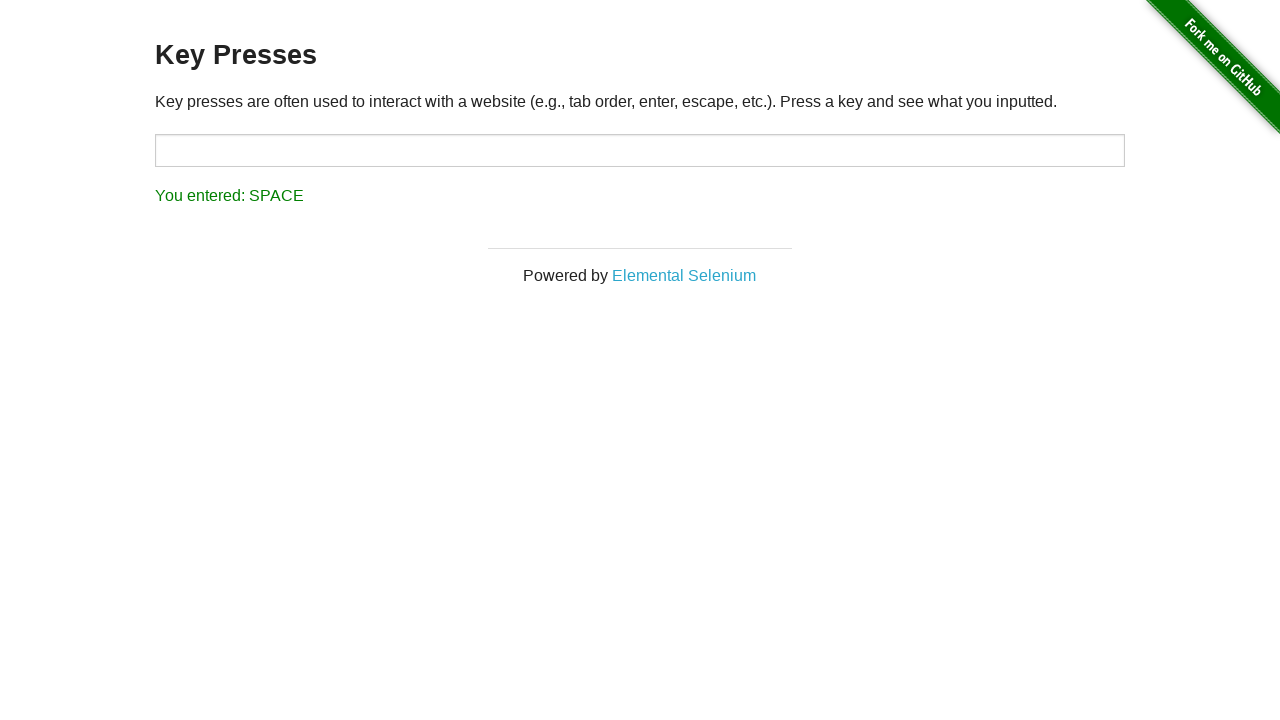

Verified SPACE key press was detected and displayed in result
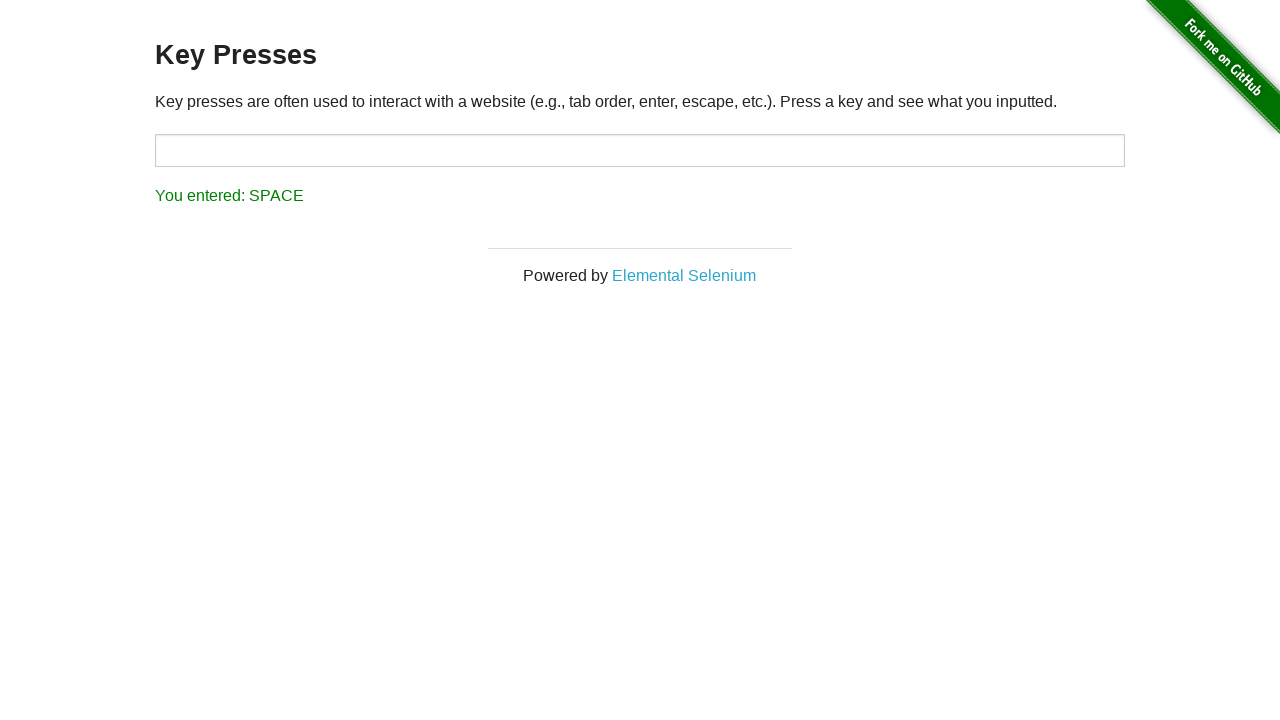

Pressed TAB key using keyboard
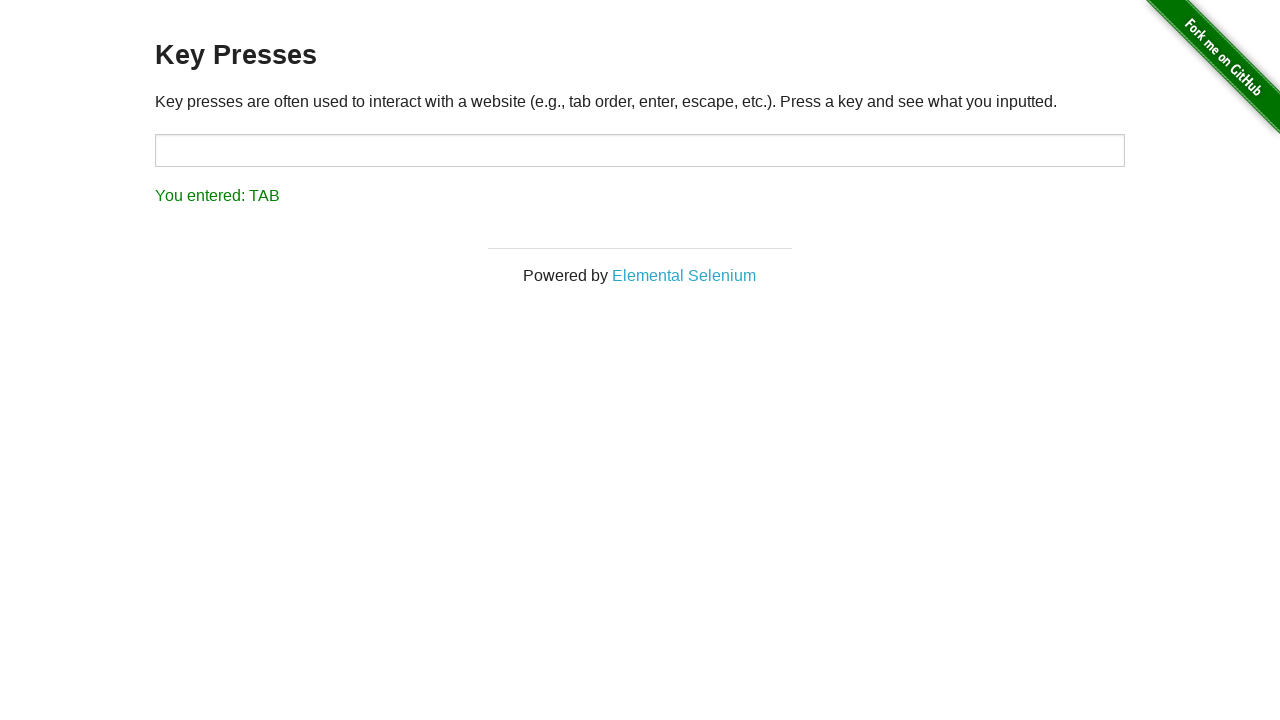

Verified TAB key press was detected and displayed in result
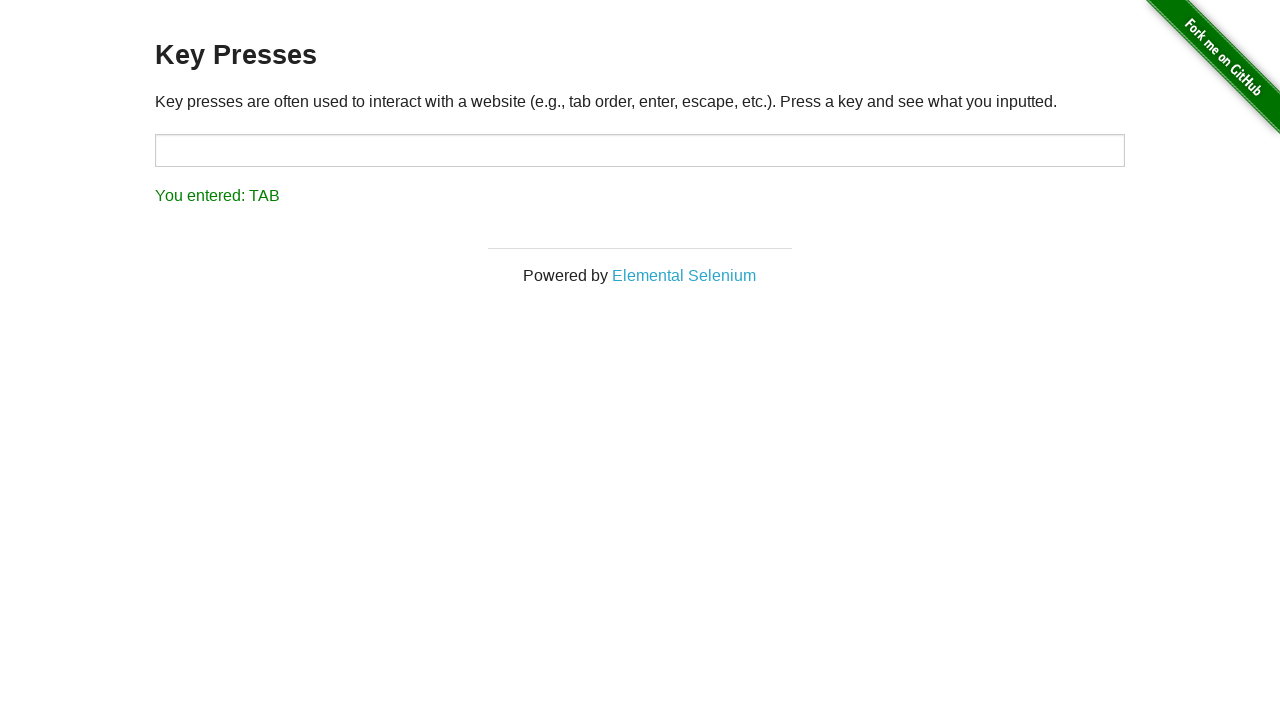

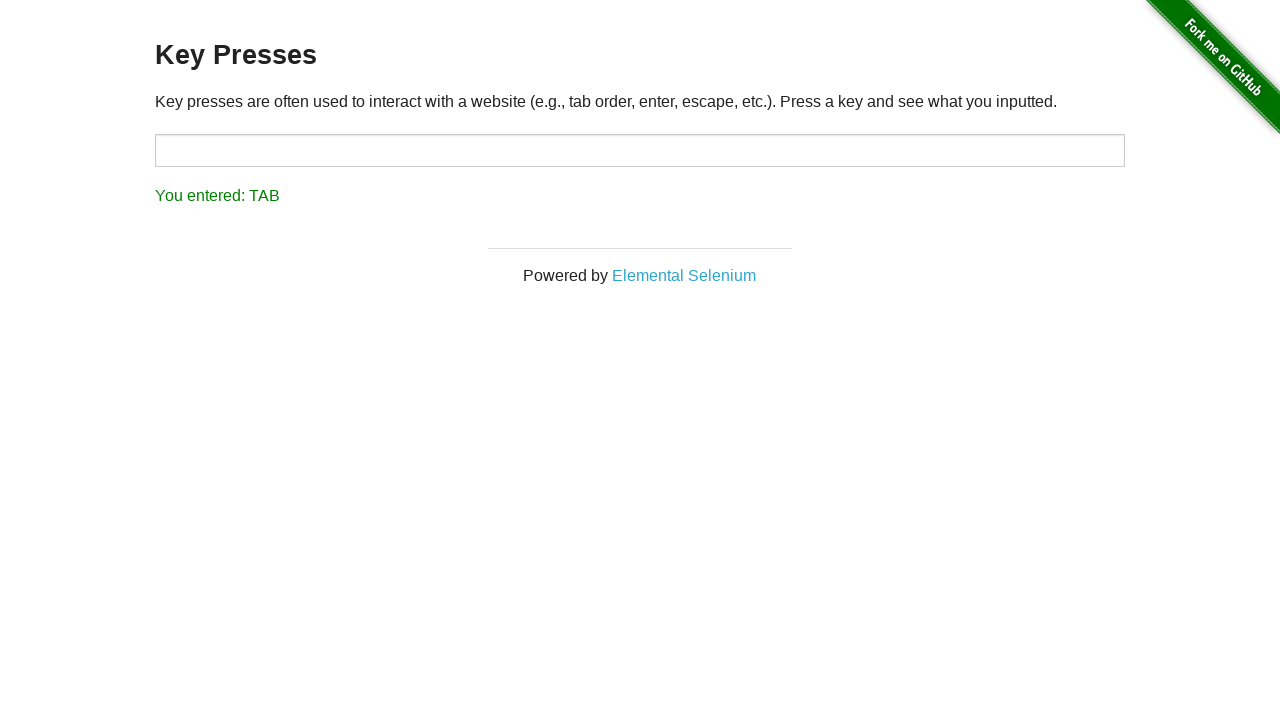